Tests hover functionality by navigating to hovers page and hovering over three figure elements

Starting URL: https://the-internet.herokuapp.com/

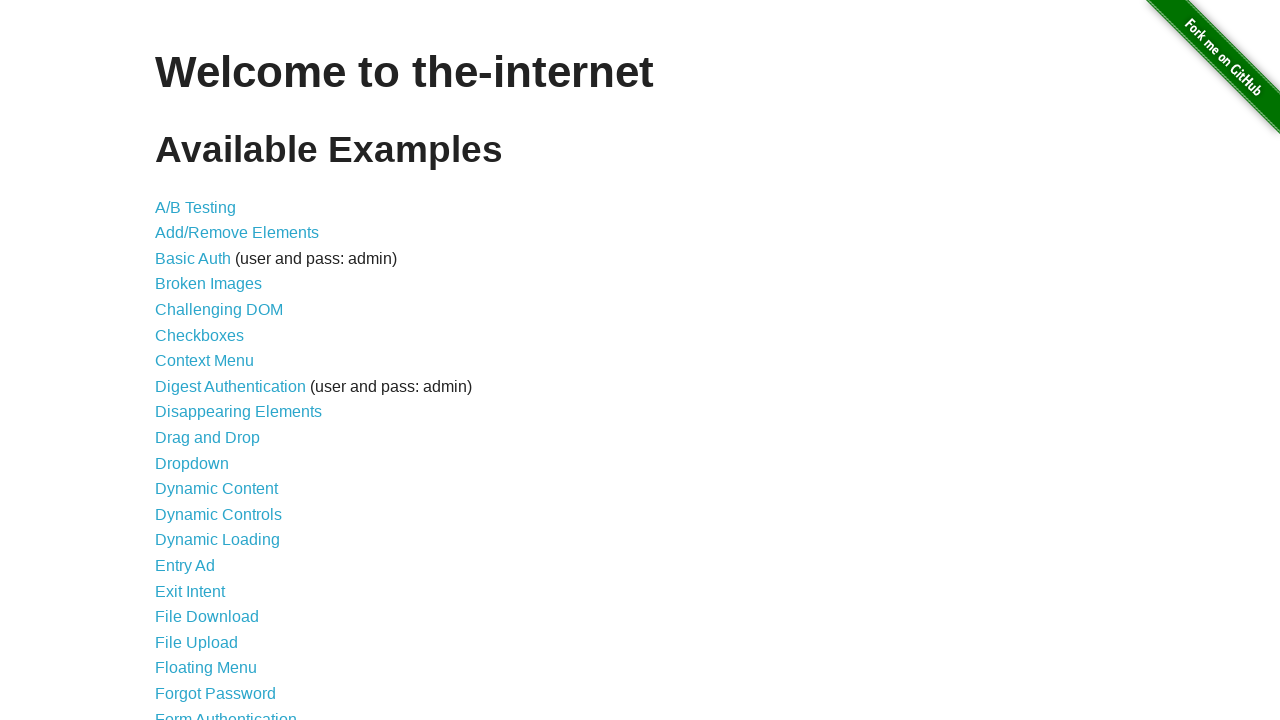

Clicked on hovers link at (180, 360) on xpath=//a[@href='/hovers']
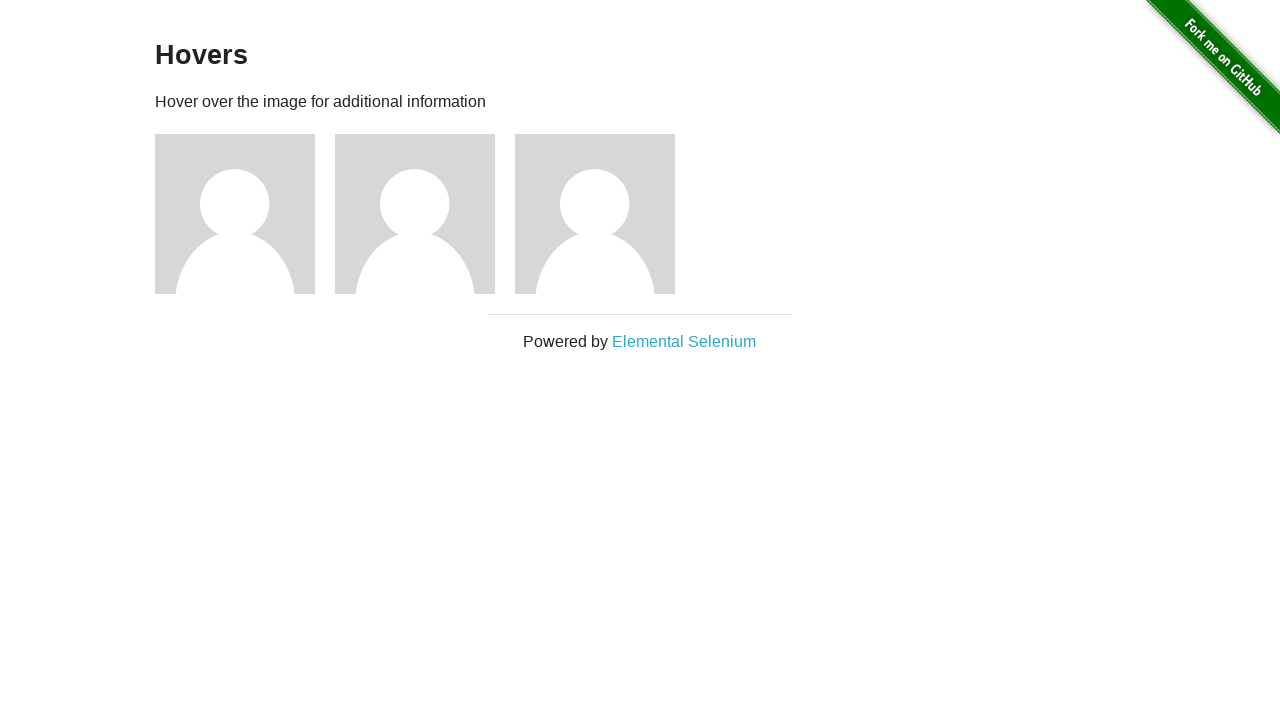

Figure elements loaded
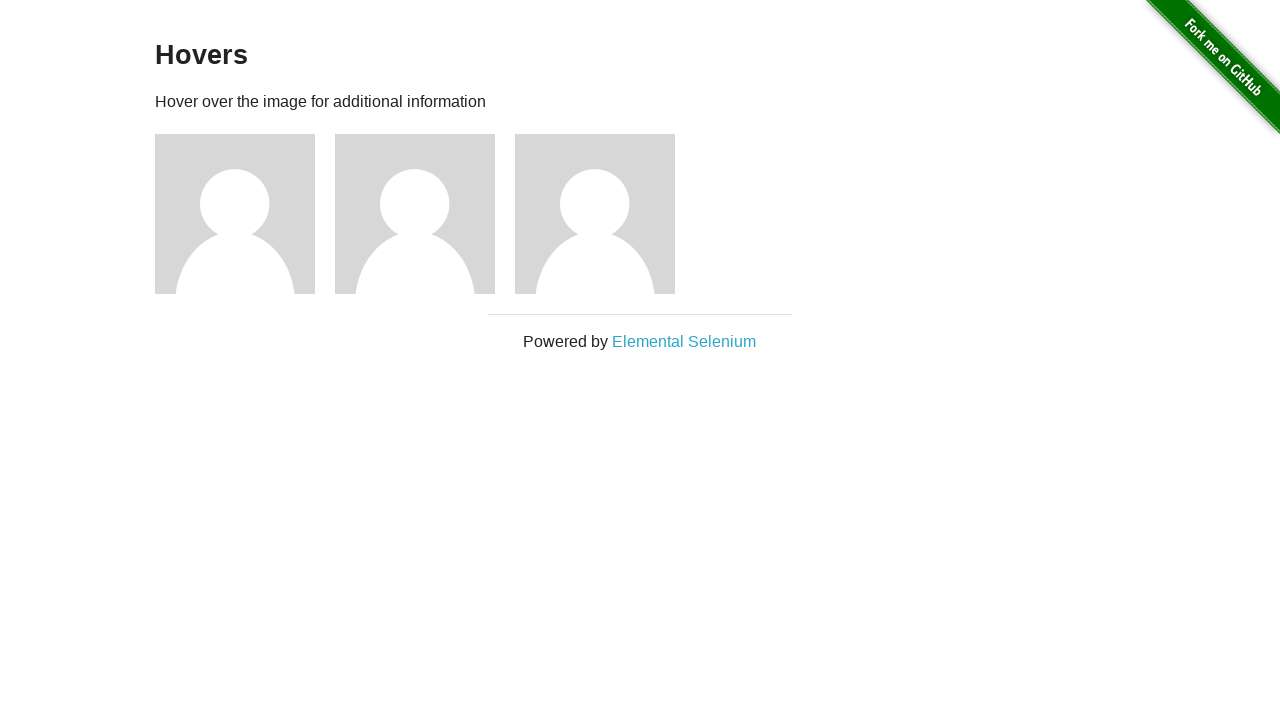

Hovered over first figure element at (245, 214) on xpath=//div[@class='figure'] >> nth=0
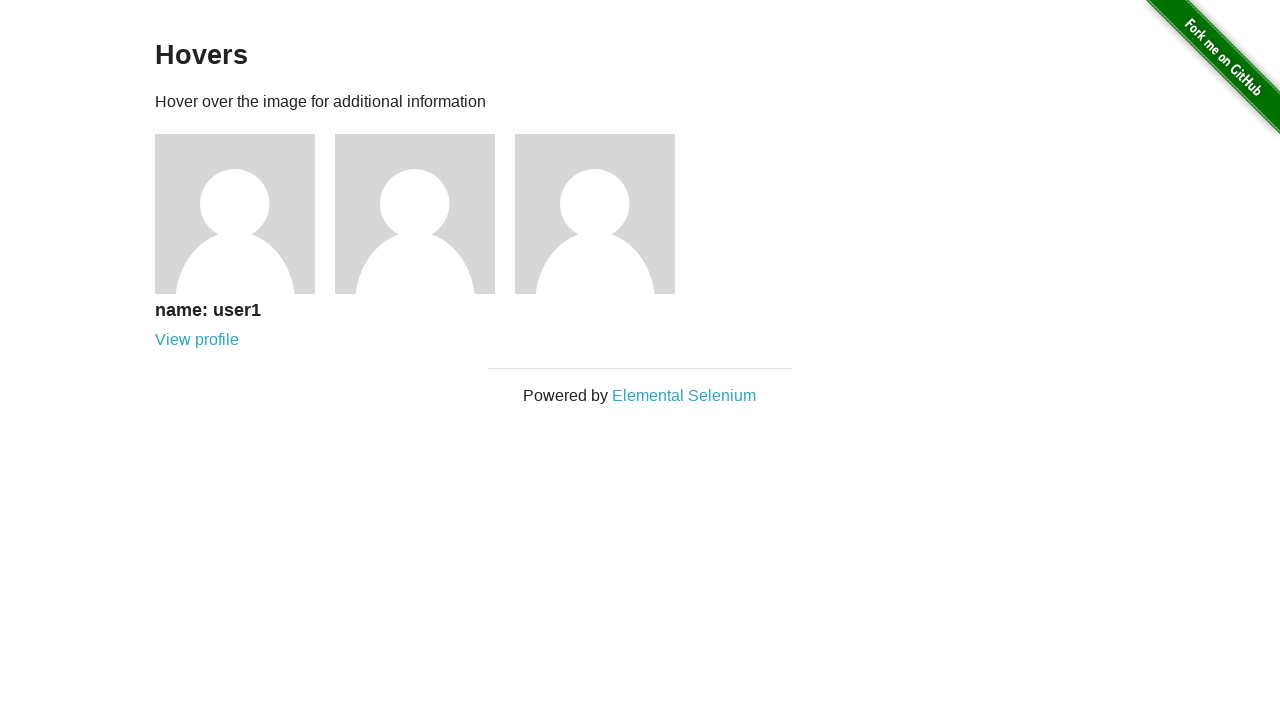

Hovered over second figure element at (425, 214) on xpath=//div[@class='figure'] >> nth=1
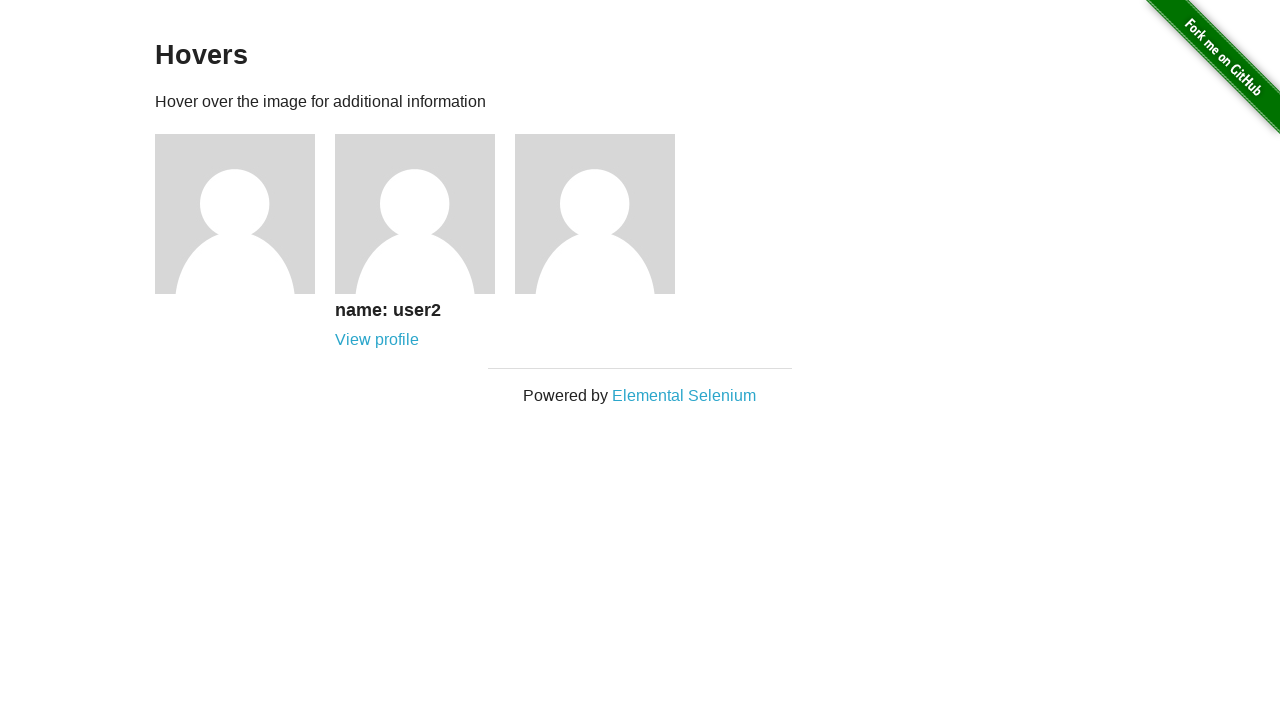

Hovered over third figure element at (605, 214) on xpath=//div[@class='figure'] >> nth=2
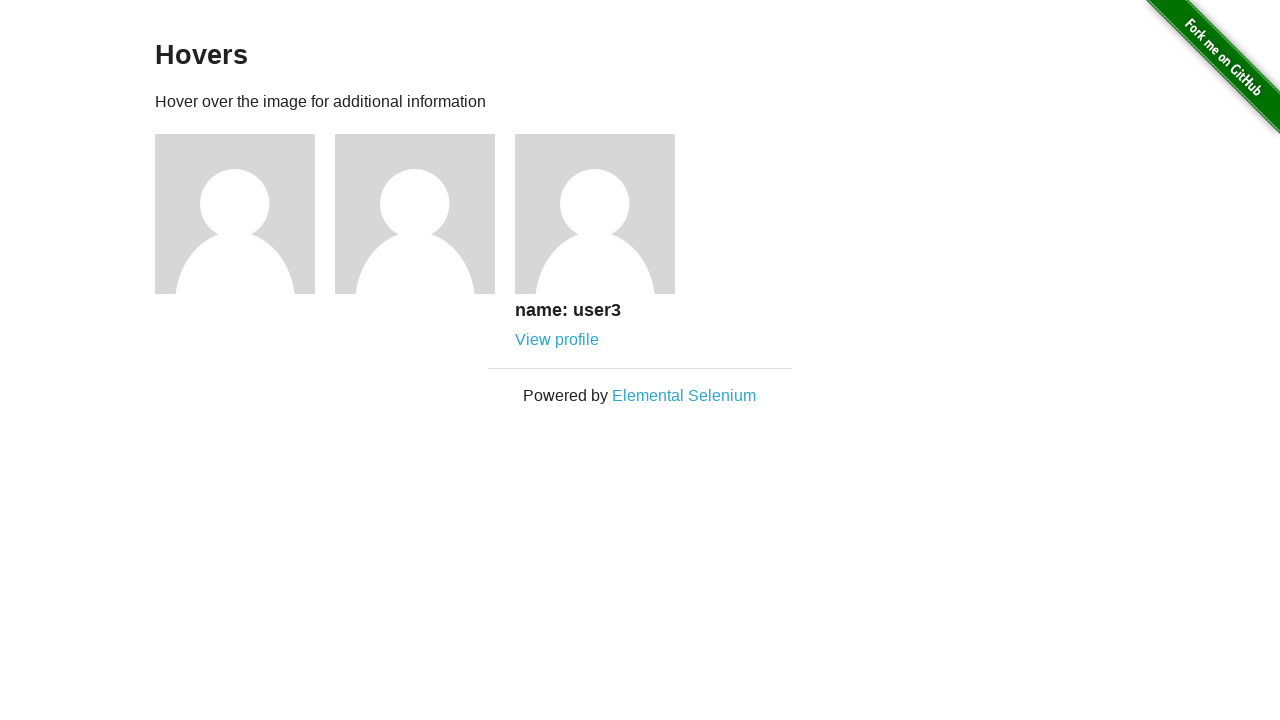

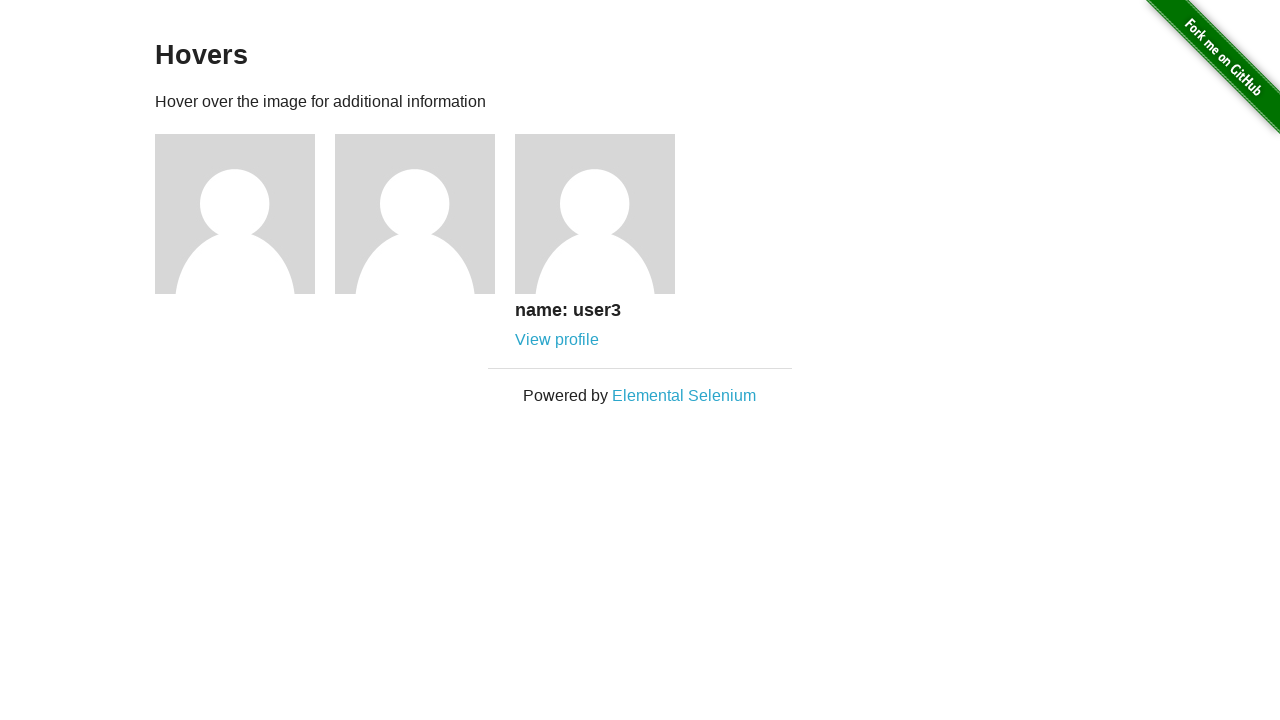